Tests JavaScript alert handling by clicking a button that triggers a JS alert, waiting for the alert to appear, and then accepting it.

Starting URL: https://the-internet.herokuapp.com/javascript_alerts

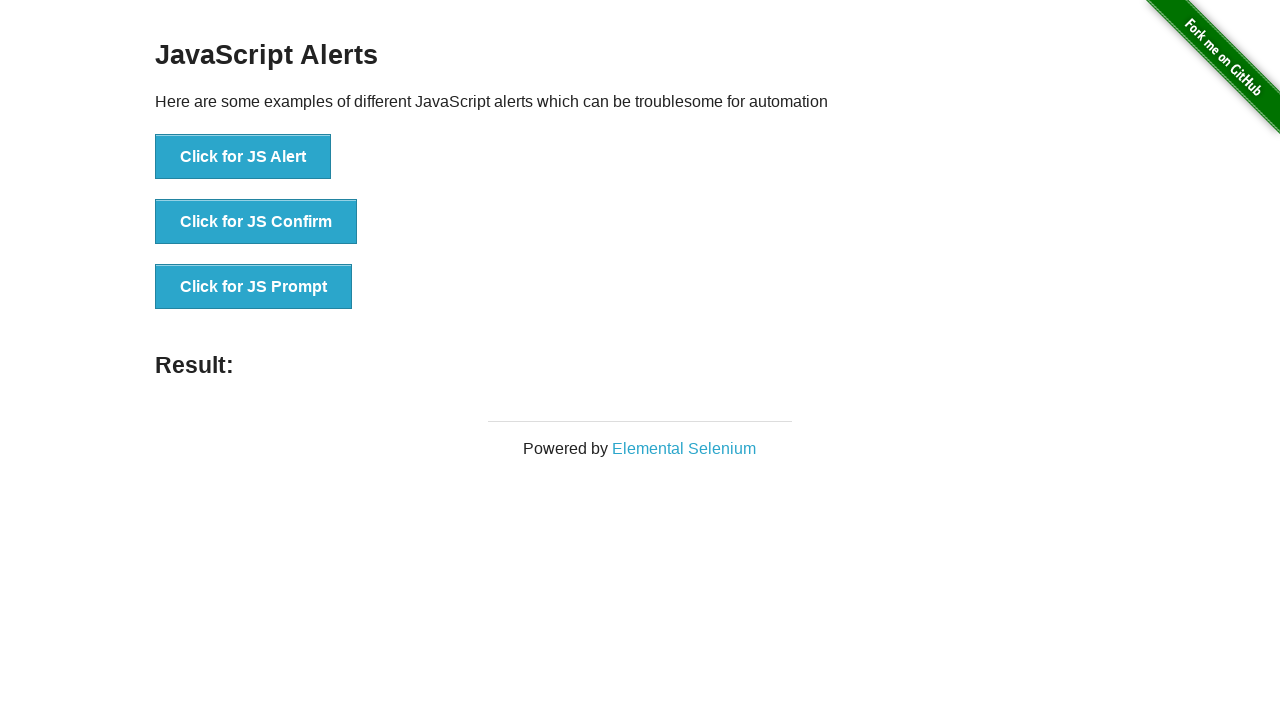

Set up dialog handler to accept alerts
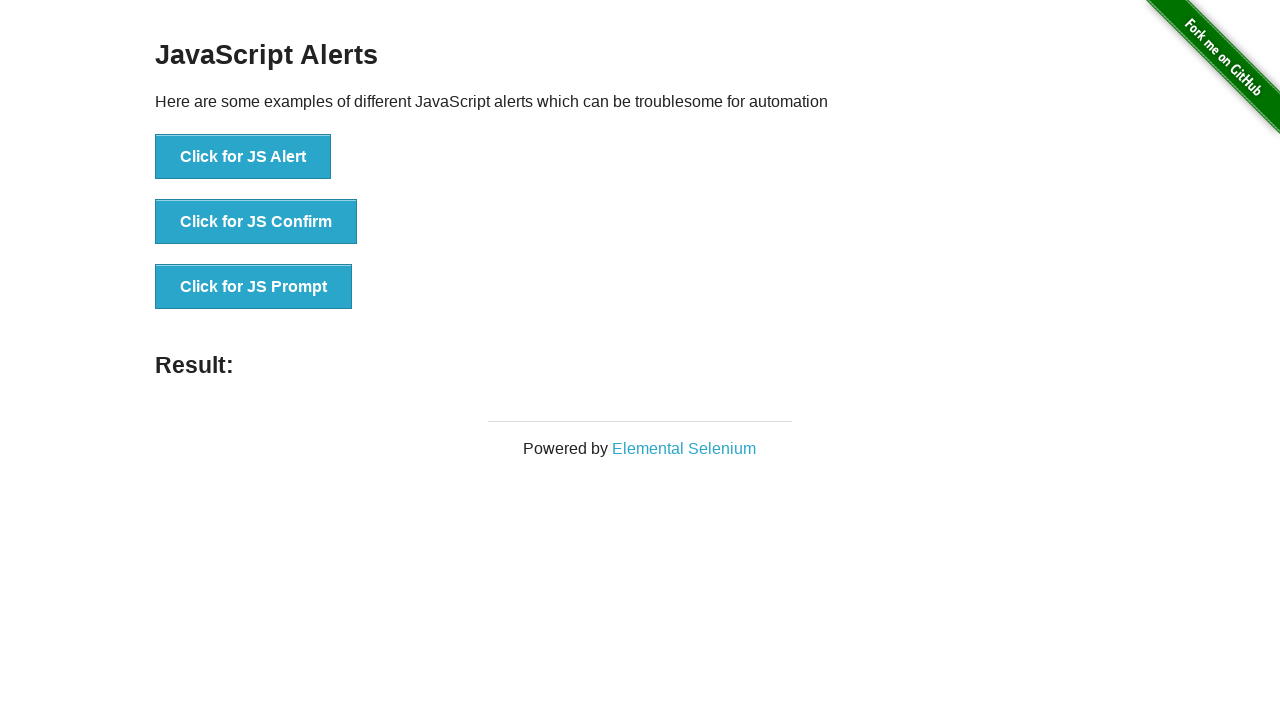

Clicked button to trigger JavaScript alert at (243, 157) on xpath=//button[text()='Click for JS Alert']
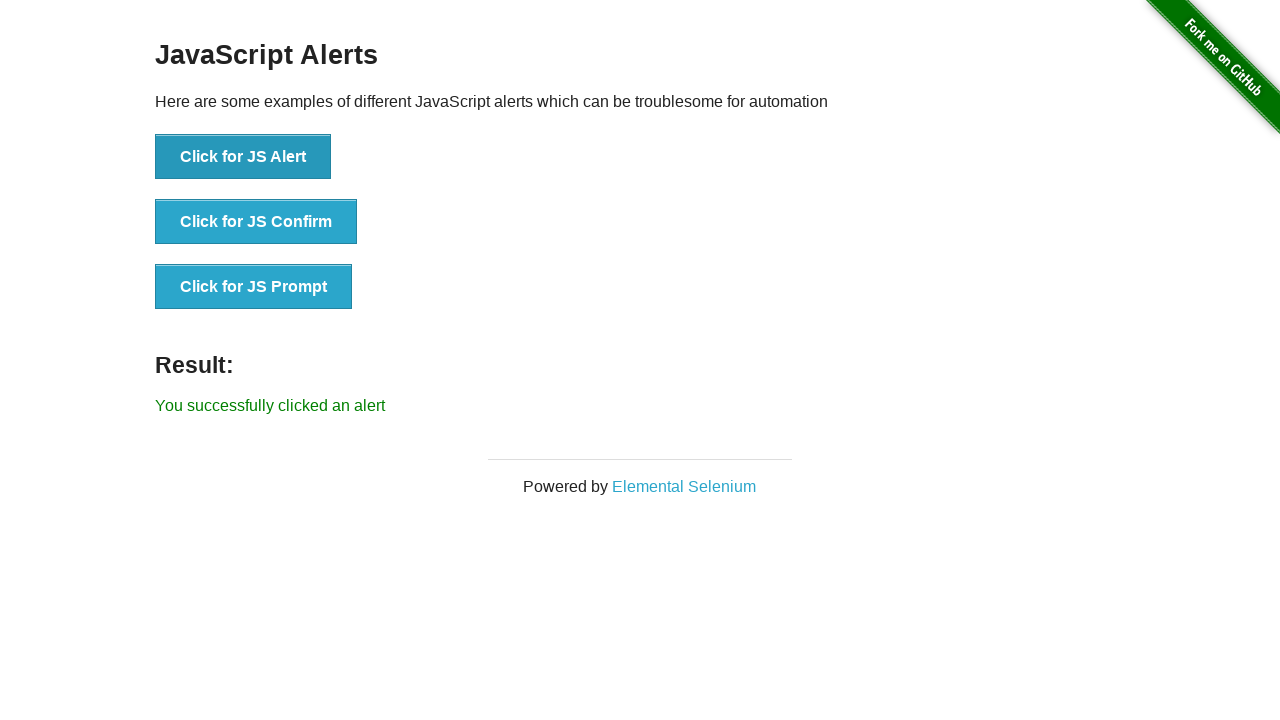

Alert was accepted and result text appeared
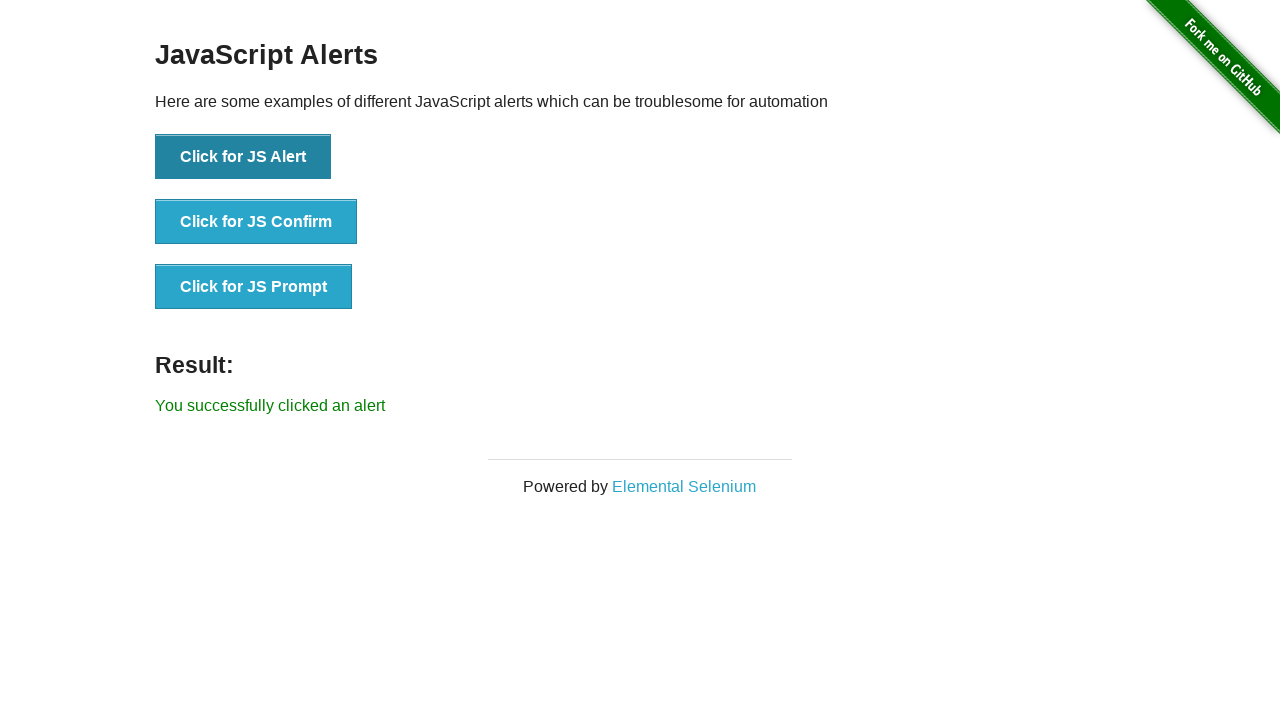

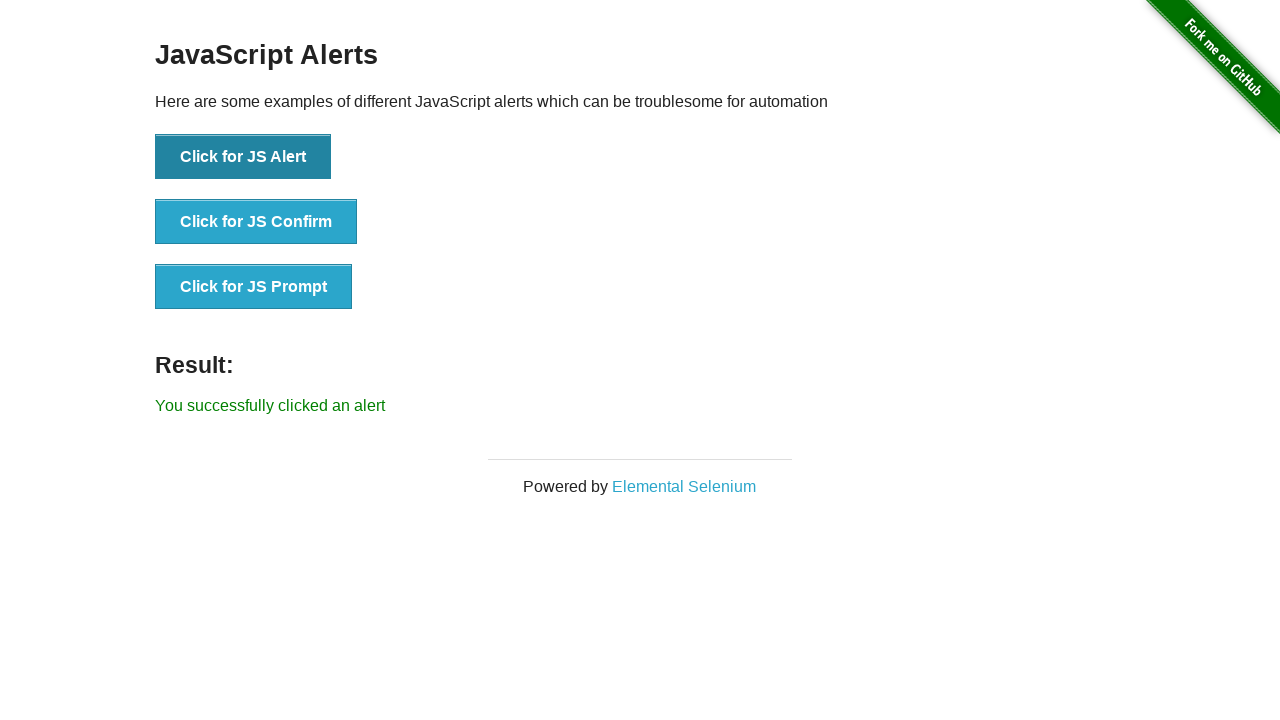